Tests various CSS selector strategies by locating elements and interacting with input fields on a test page

Starting URL: https://testeroprogramowania.github.io/selenium/basics.html

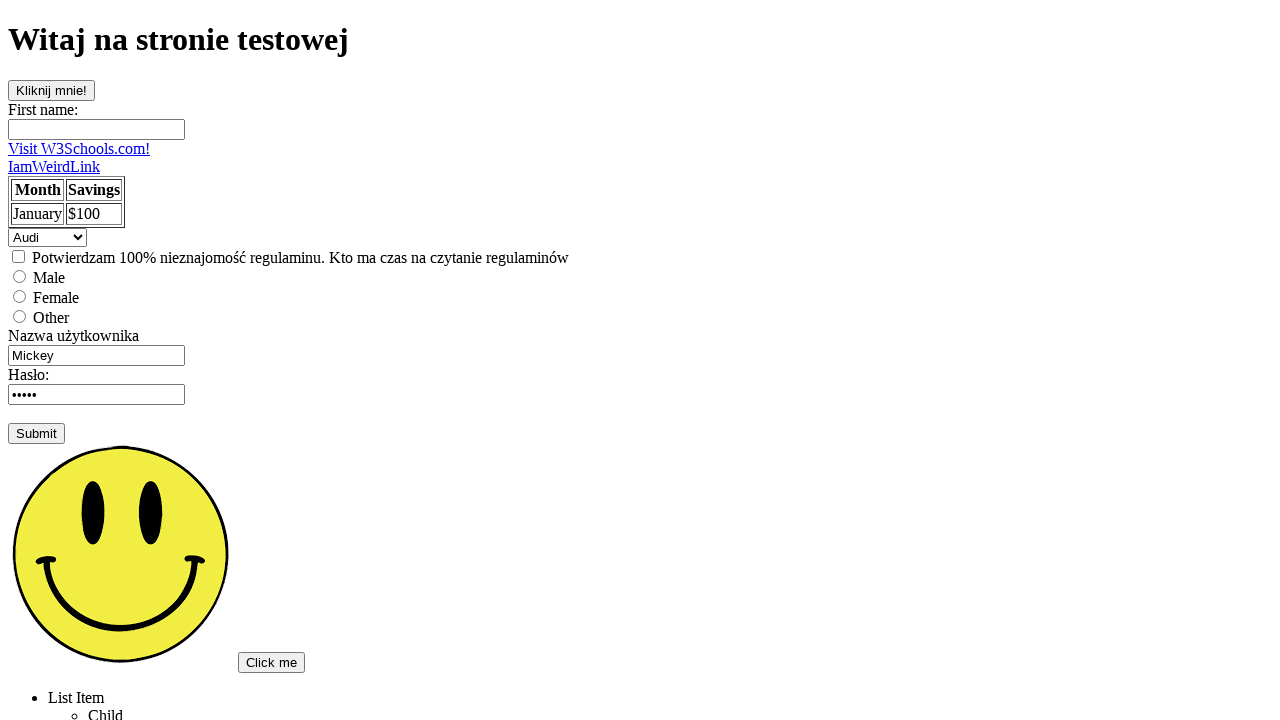

Filled first input field with tag name selector on input
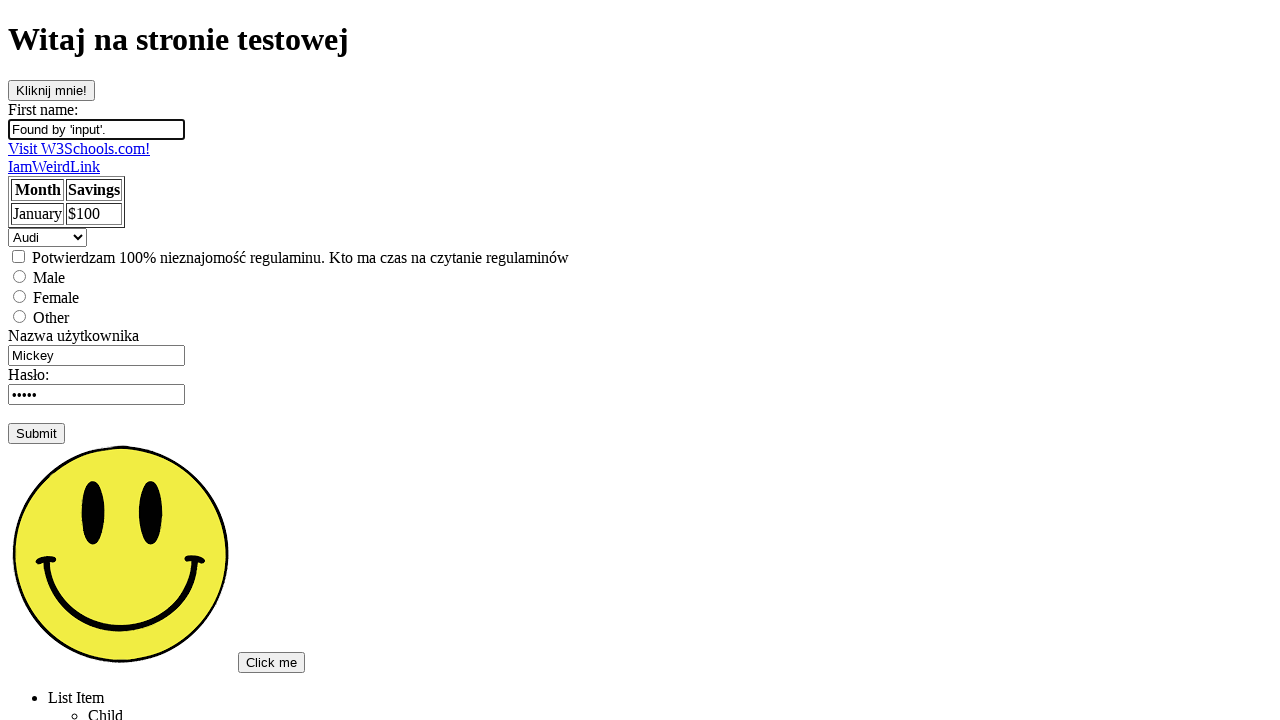

Filled input field with id 'fname' using ID selector on #fname
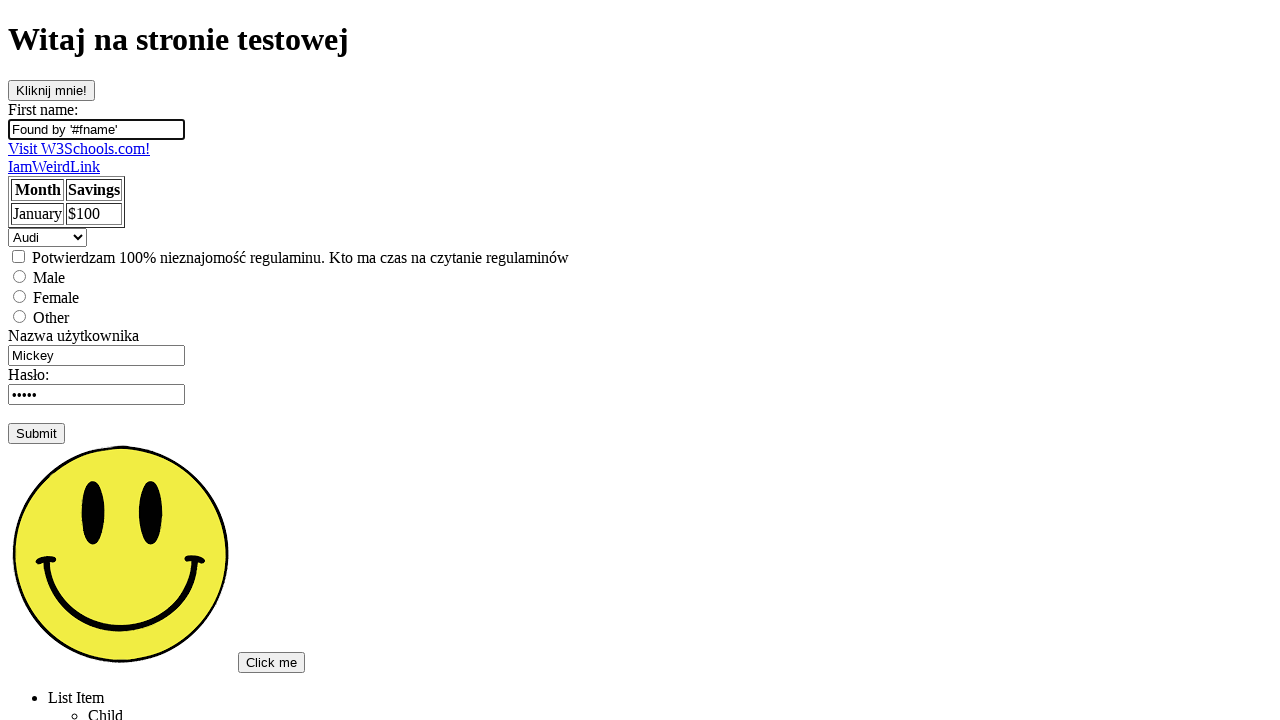

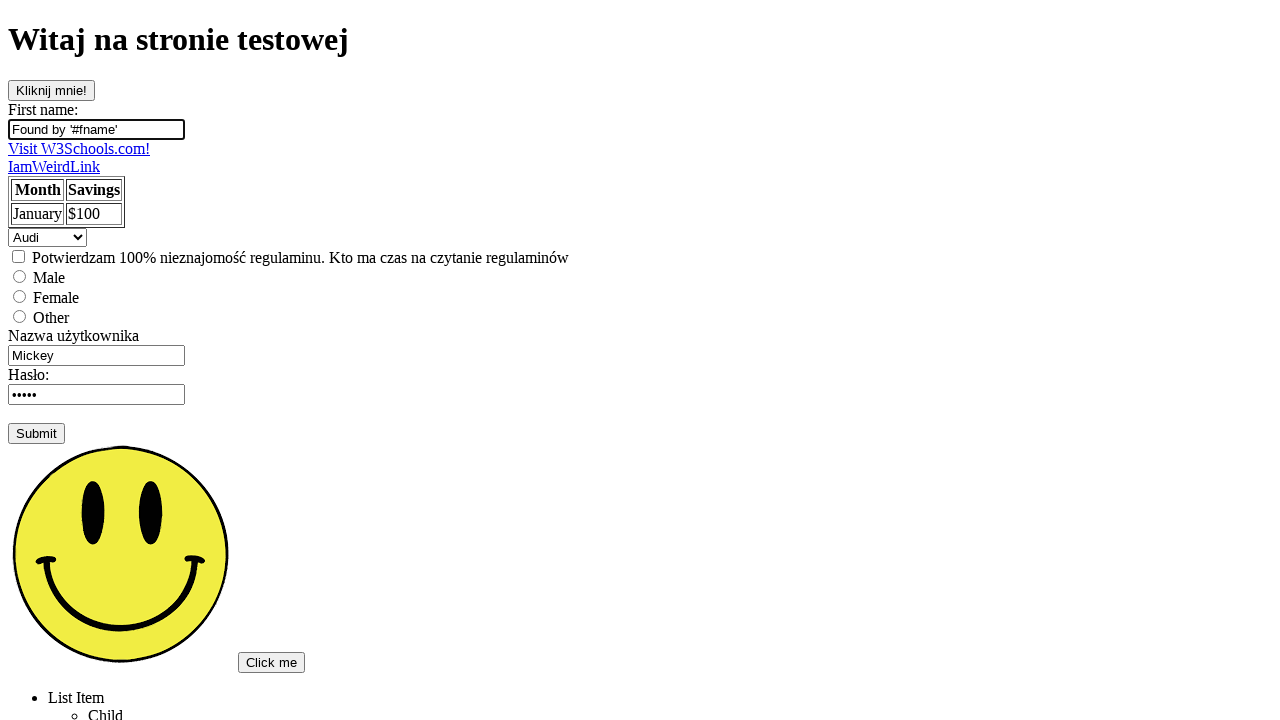